Tests dependent dropdown functionality by selecting a country (France) from the first dropdown and then selecting a state (Alsace) from the dynamically populated second dropdown

Starting URL: https://phppot.com/demo/jquery-dependent-dropdown-list-countries-and-states/

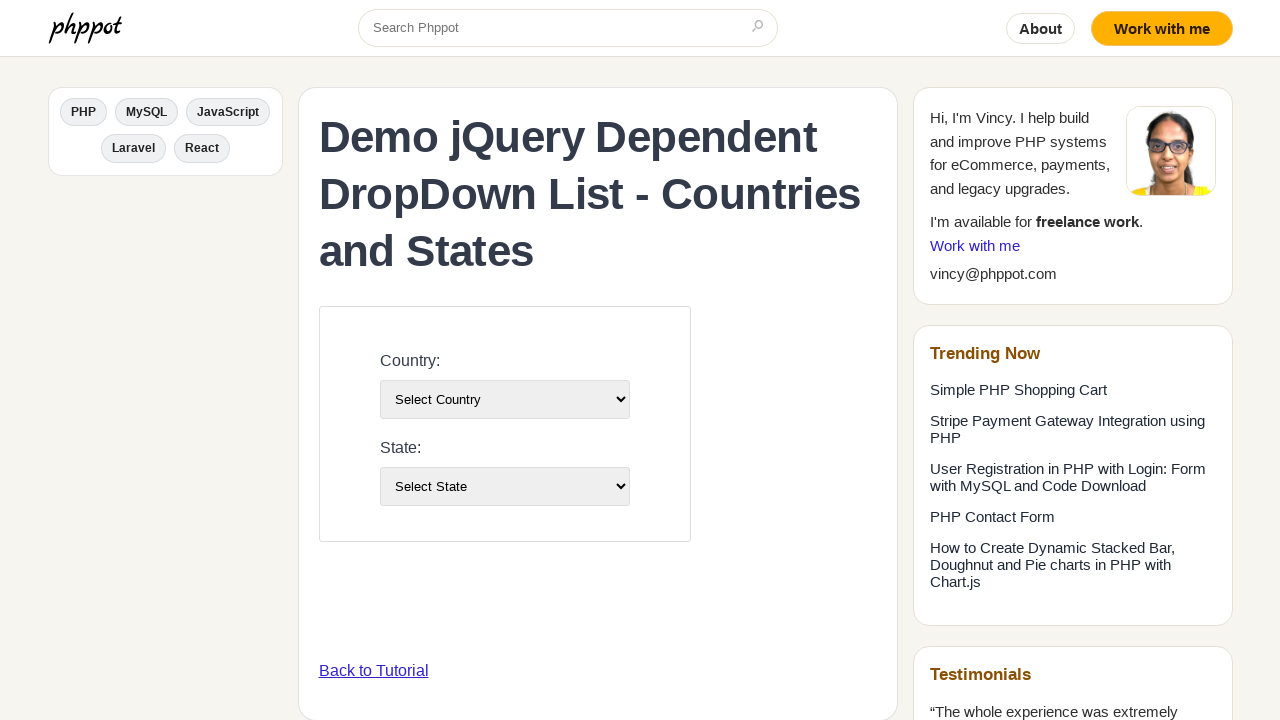

Selected 'France' from the country dropdown on #country-list
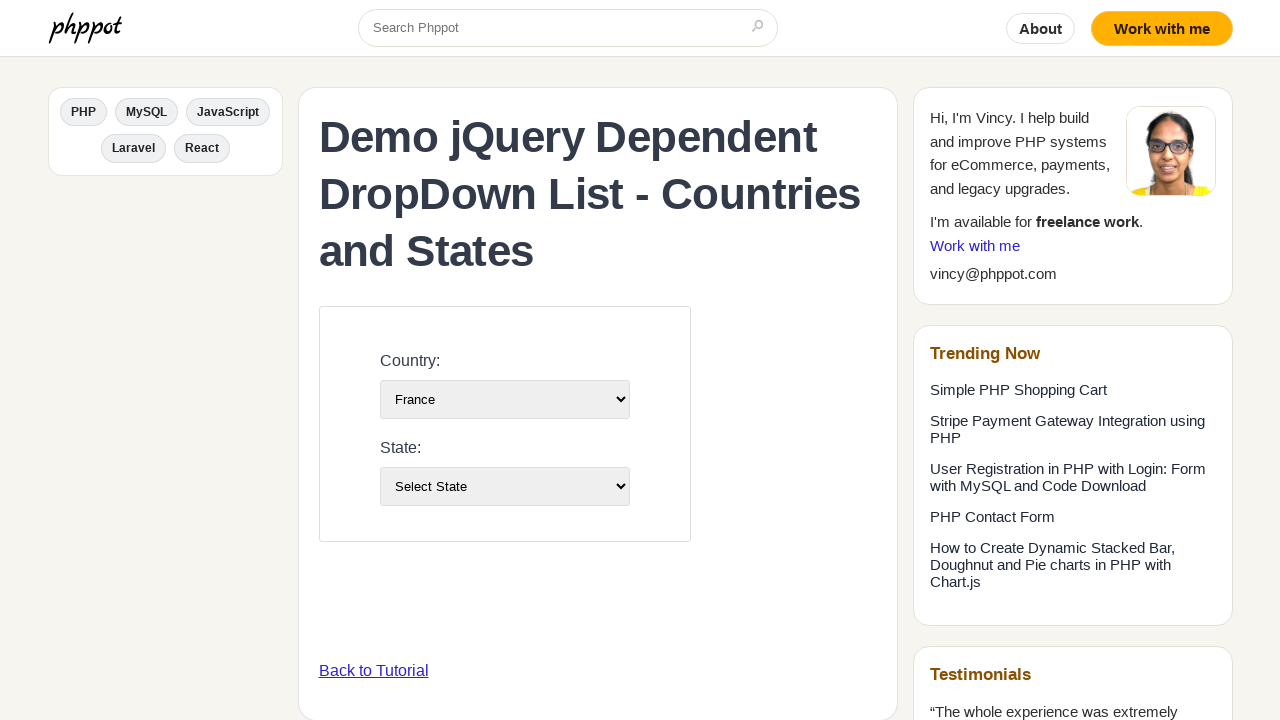

Waited for state dropdown to be populated
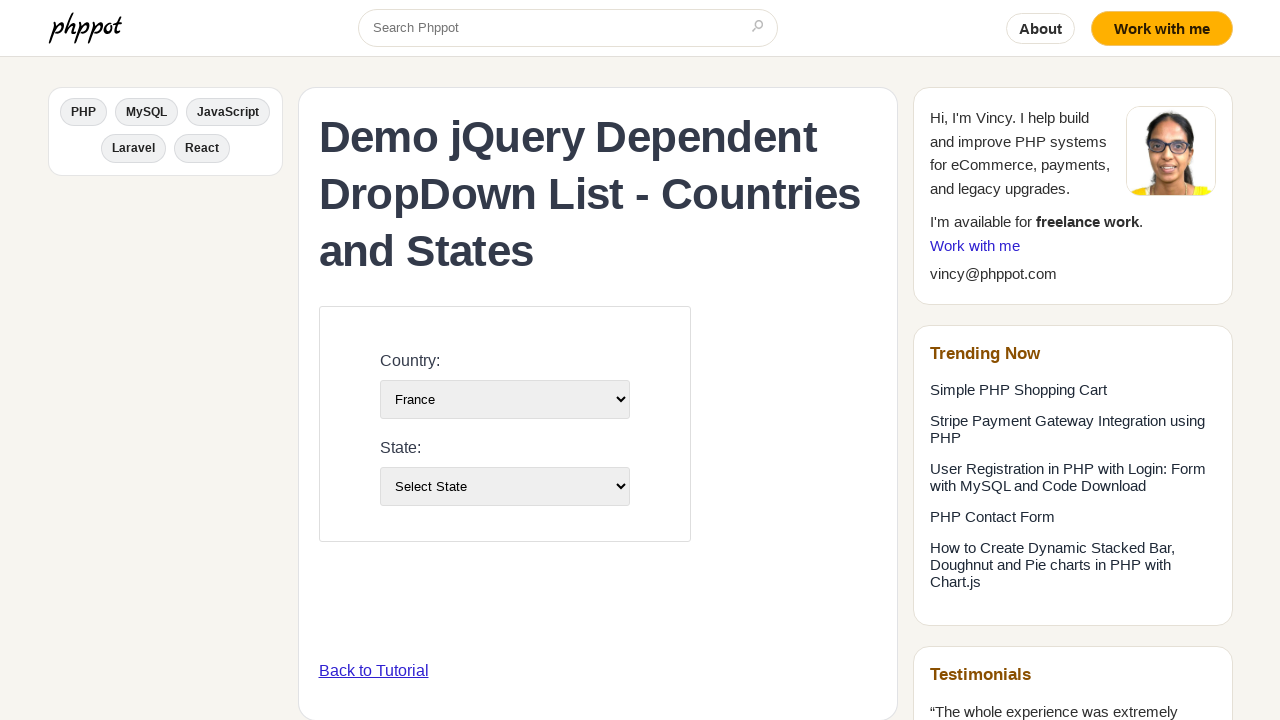

Selected 'Alsace' from the dependent state dropdown on #state-list
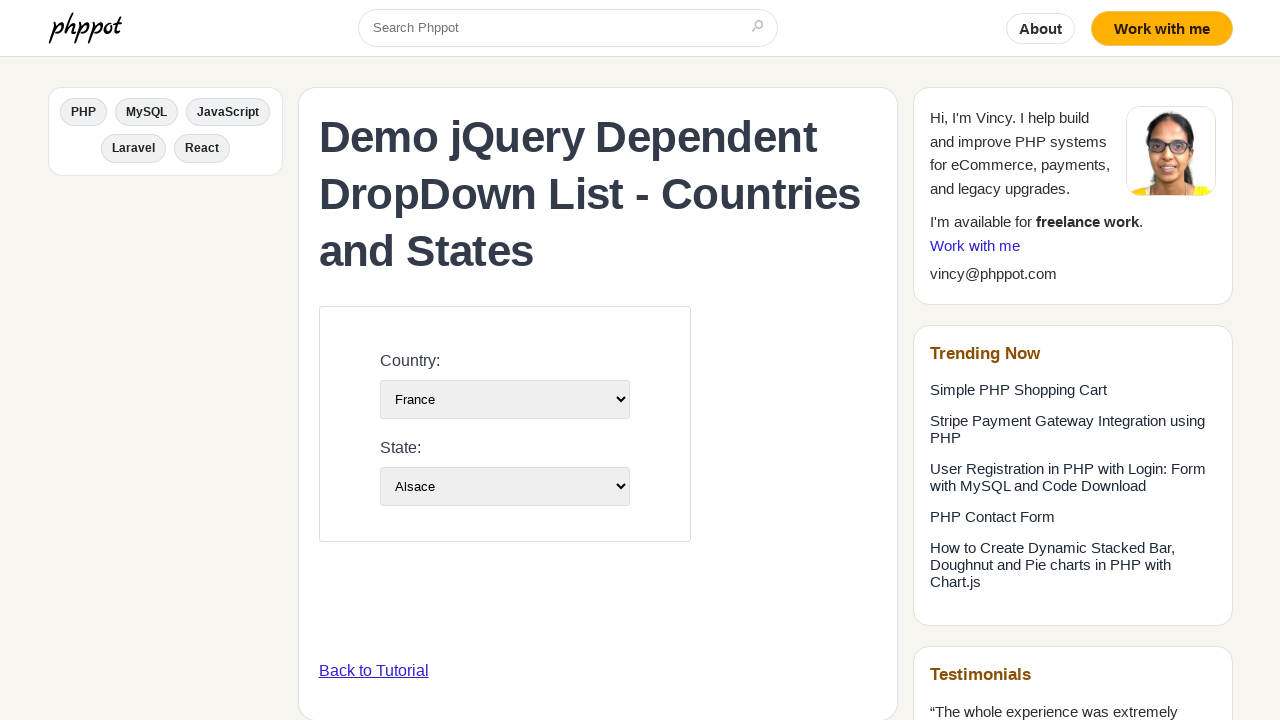

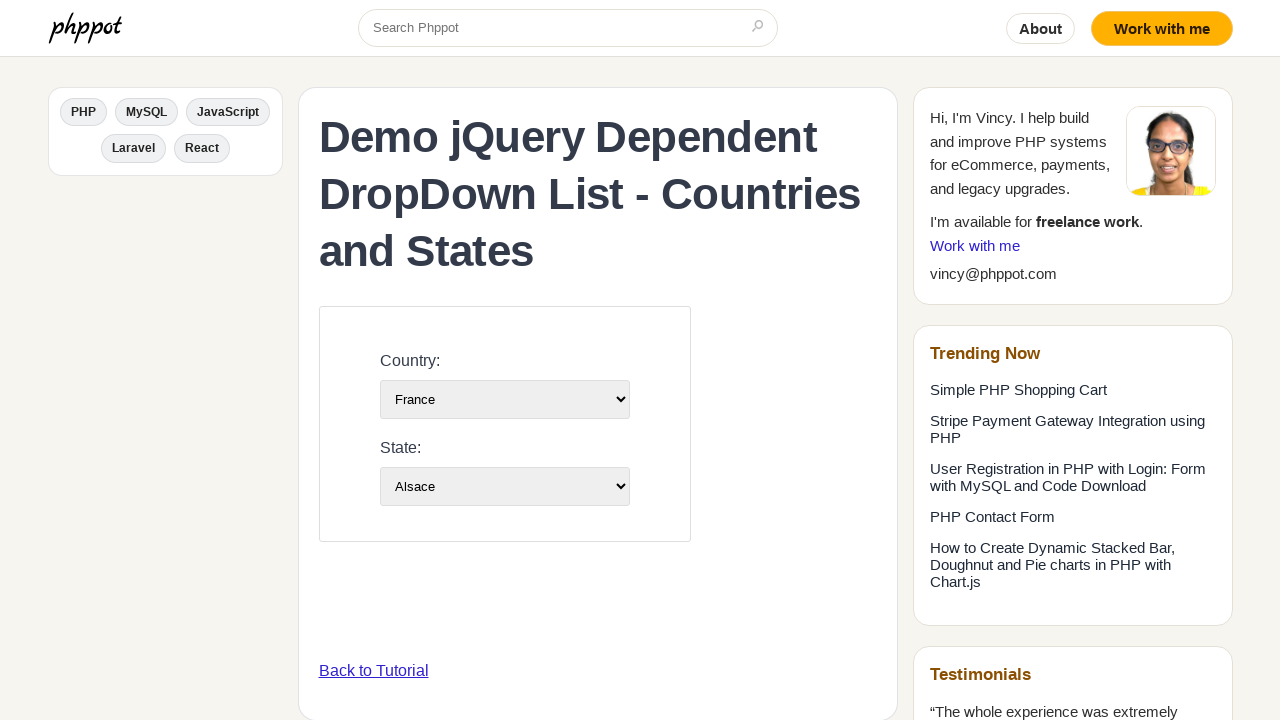